Tests button interactions on a practice website by clicking a button, navigating back, and verifying button properties like position, color, height and width are accessible.

Starting URL: https://www.leafground.com/button.xhtml

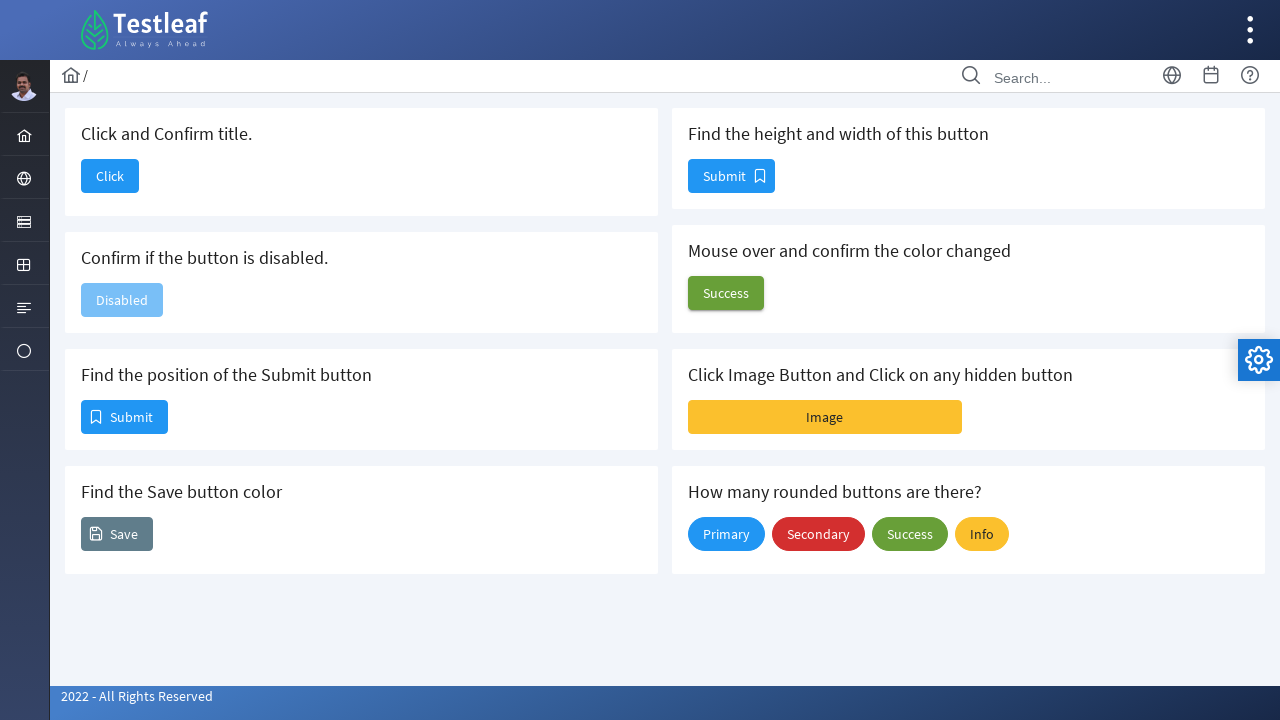

Clicked the first button on the page at (110, 176) on #j_idt88\:j_idt90
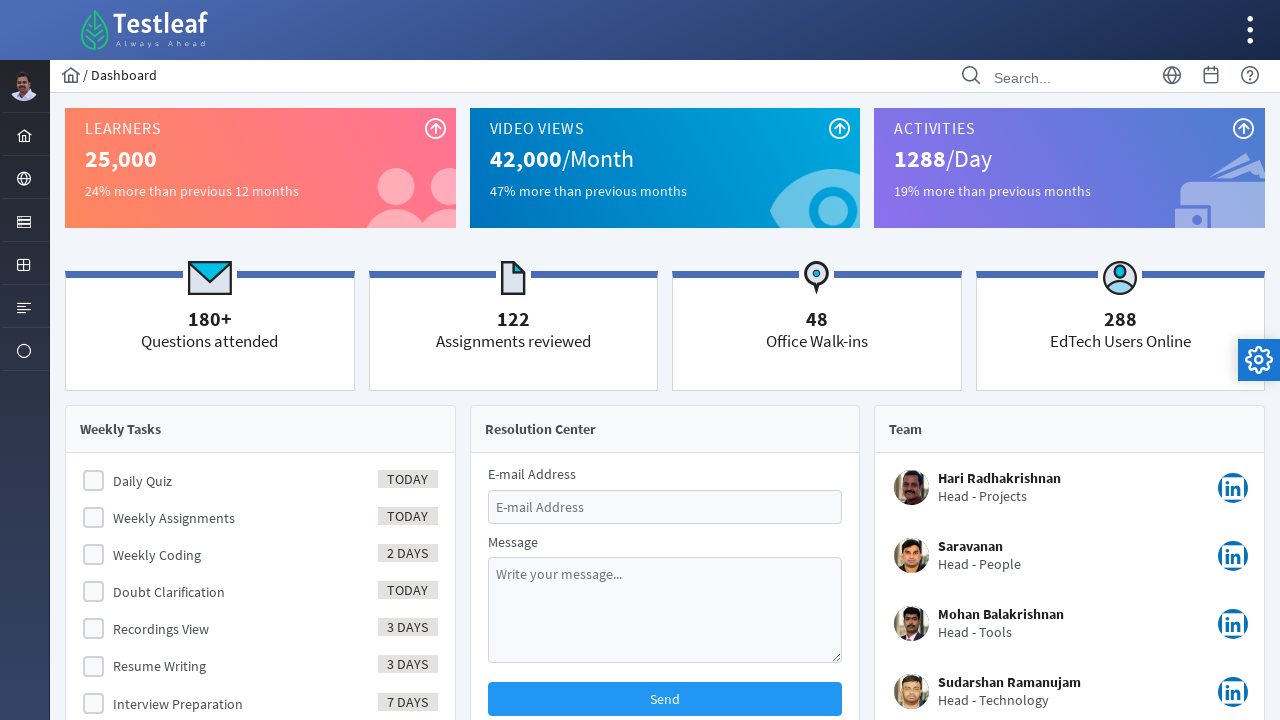

Navigated back to the button page
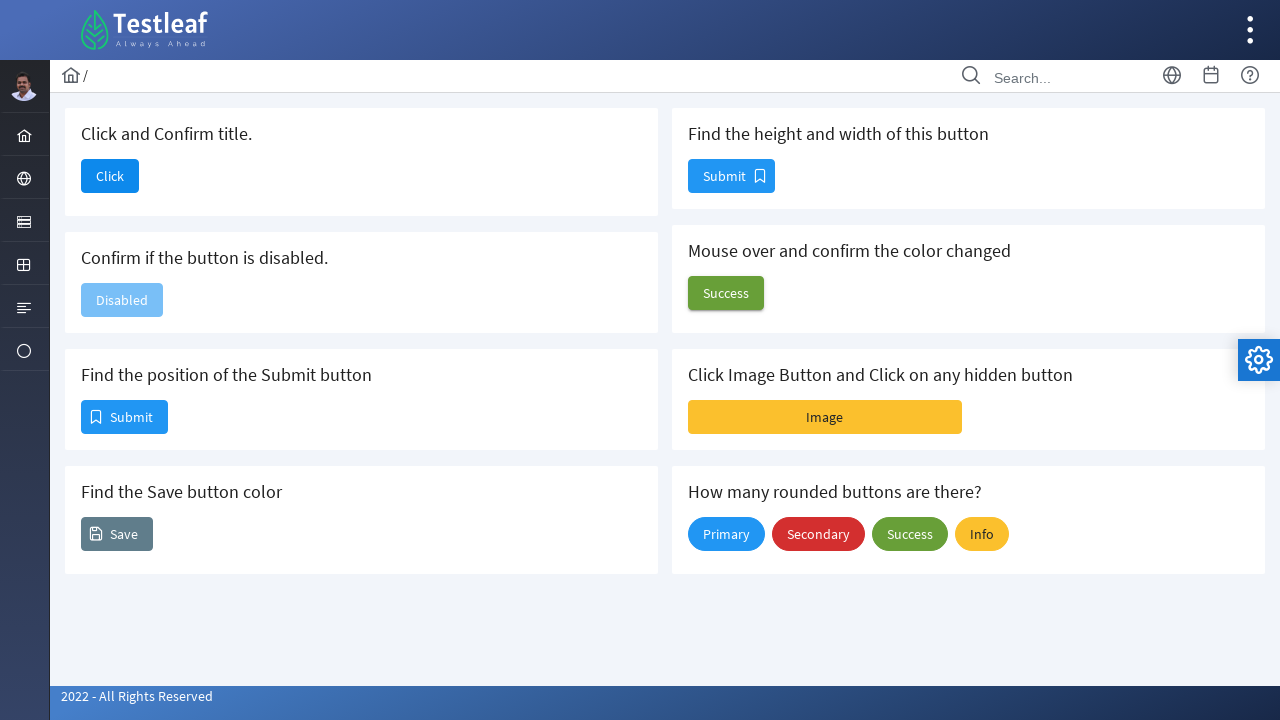

Waited for button element to load after navigation
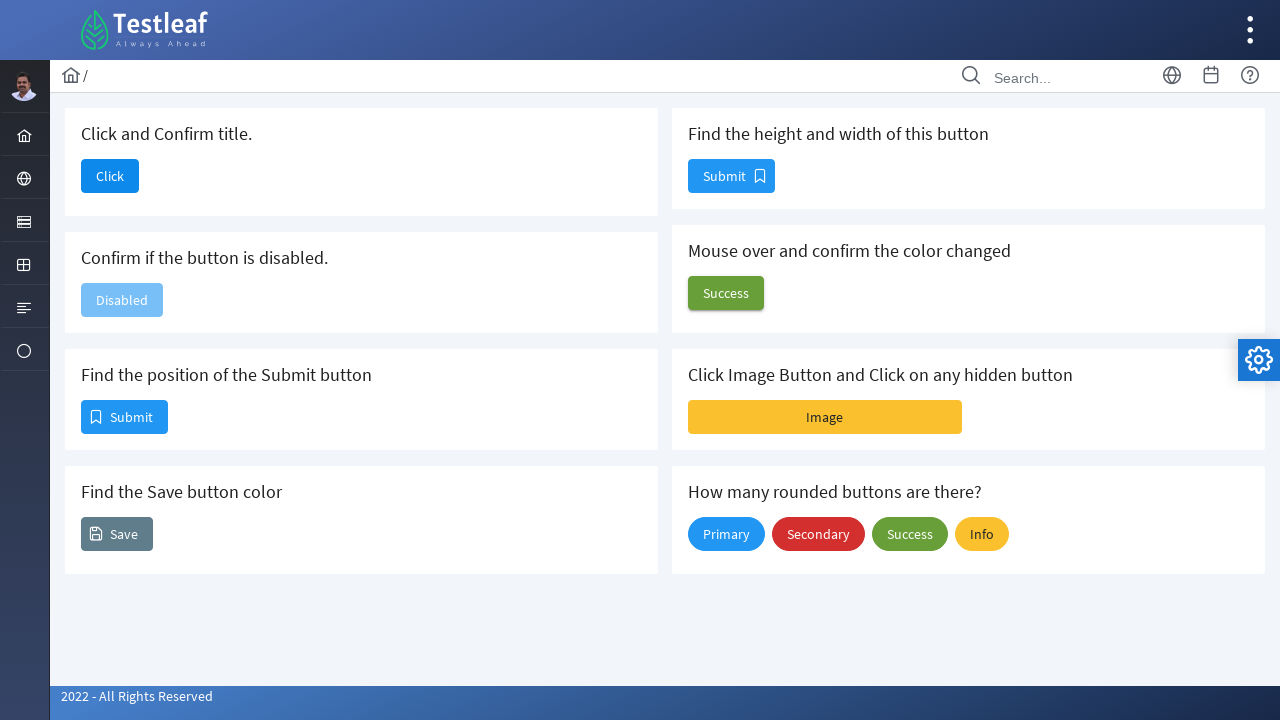

Retrieved button position (bounding box)
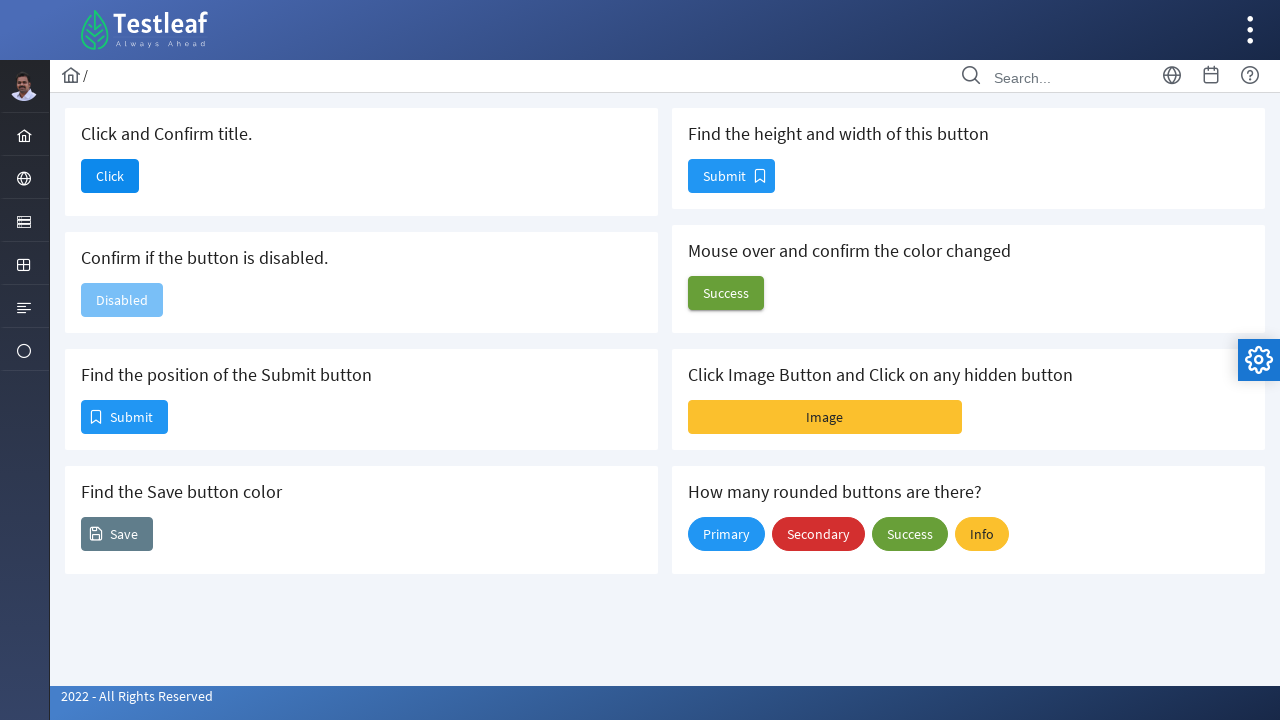

Extracted button position values: x=81, y=400
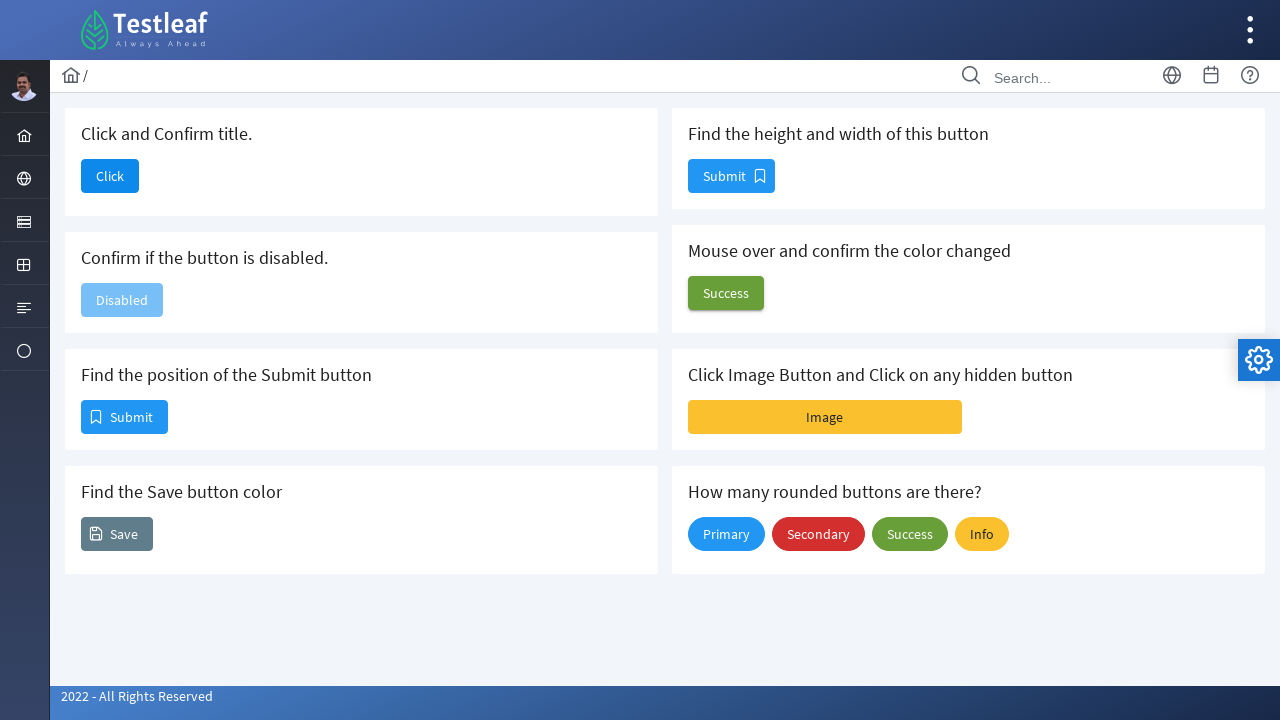

Waited for color button element to be visible
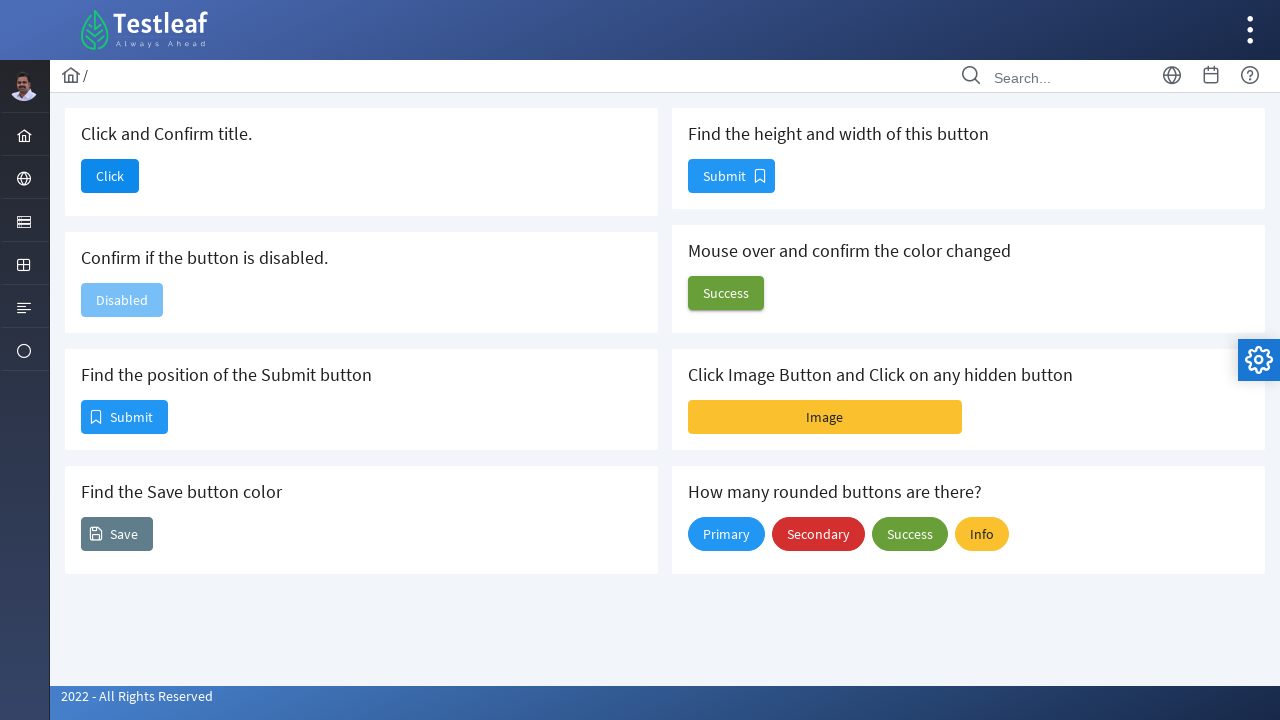

Retrieved button size (bounding box)
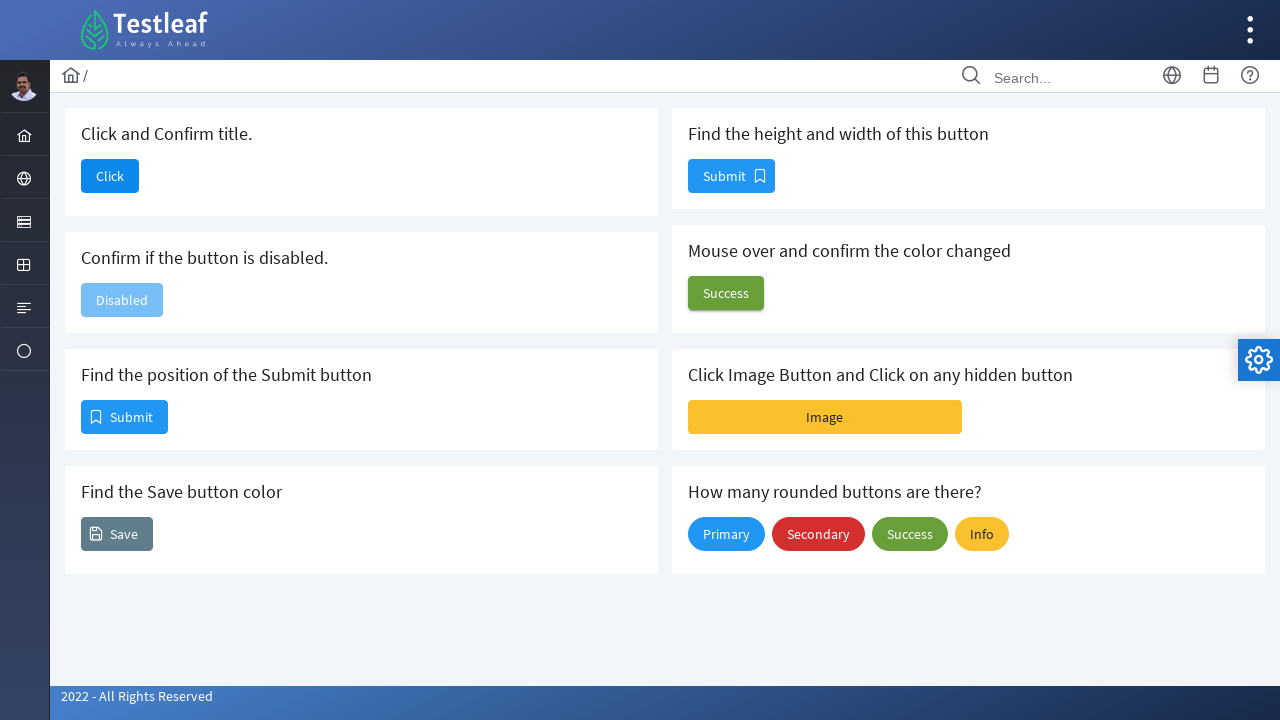

Extracted button dimensions: width=72, height=34
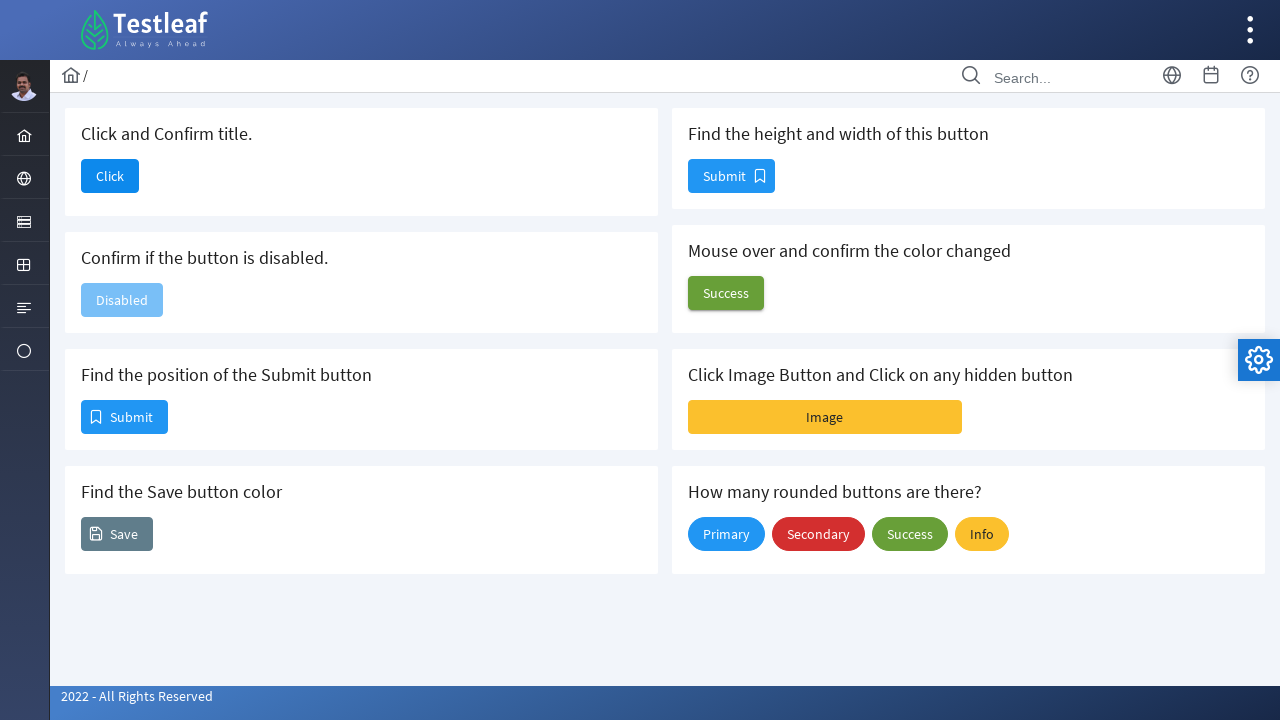

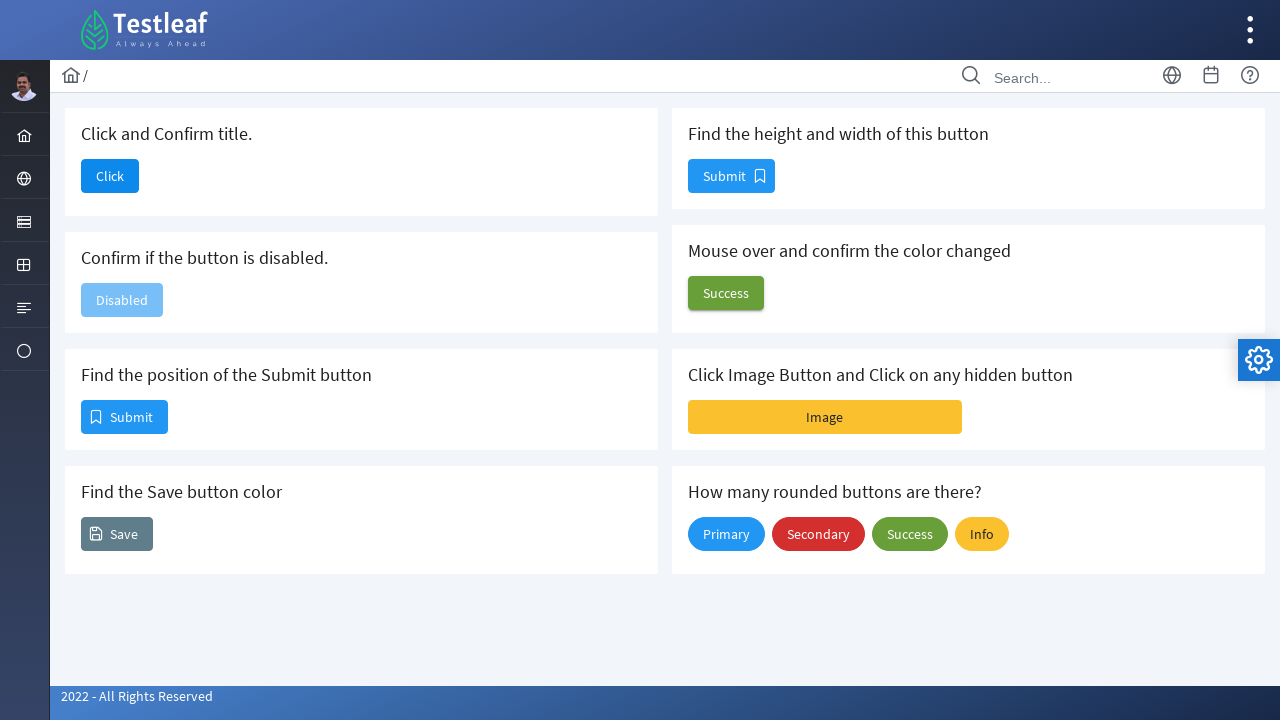